Tests scrolling functionality by navigating to a scroll test page, moving to a name field, entering a name, and filling in a date field

Starting URL: http://formy-project.herokuapp.com/scroll

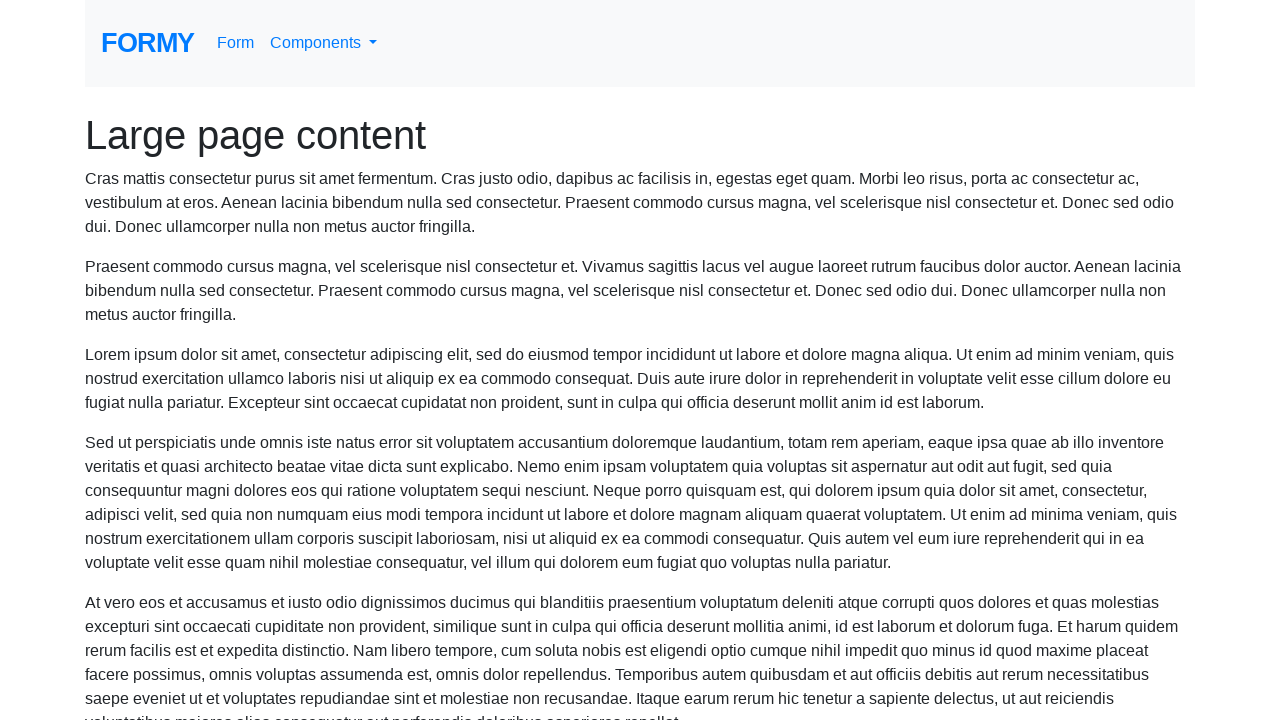

Located the name field element
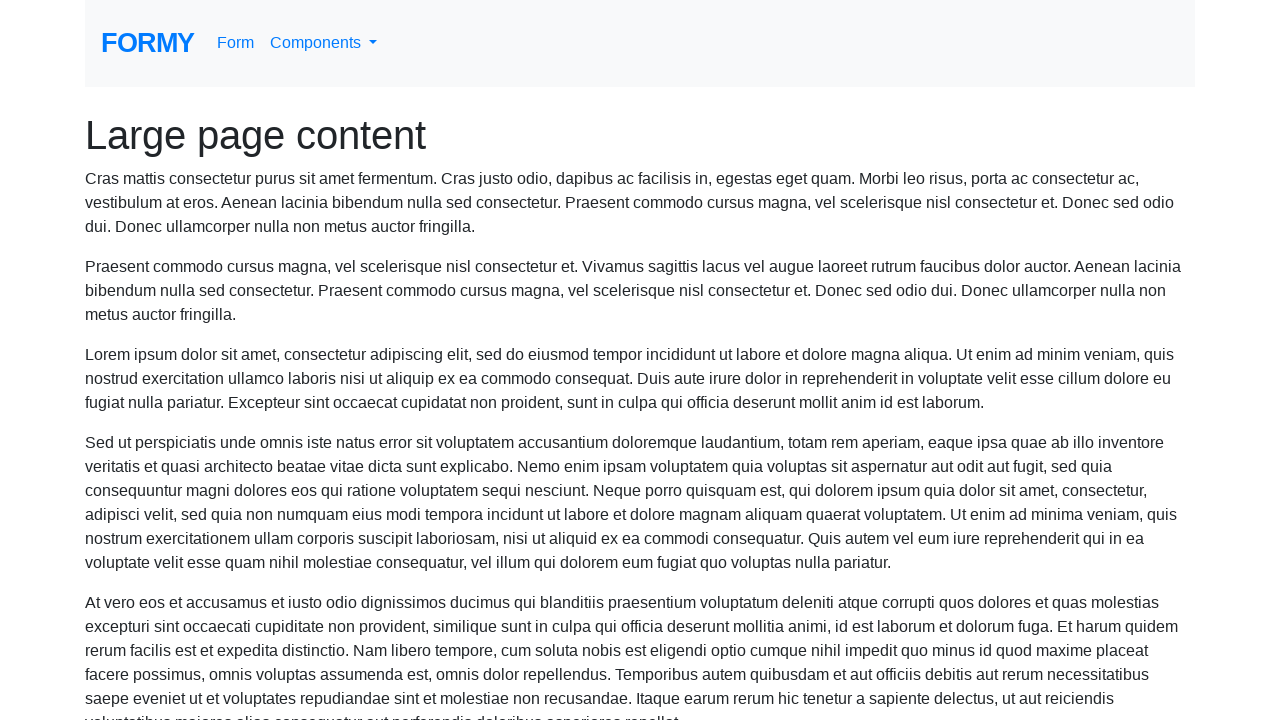

Scrolled name field into view
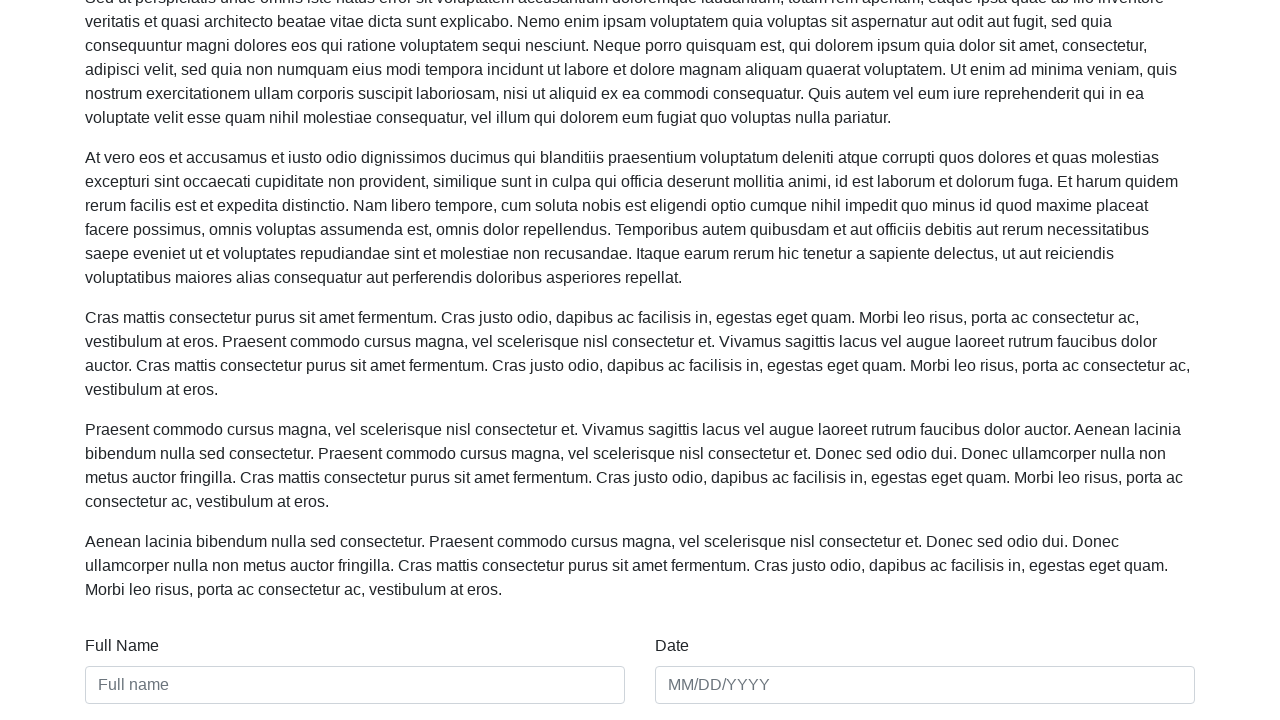

Filled name field with 'Sarah Mitchell' on #name
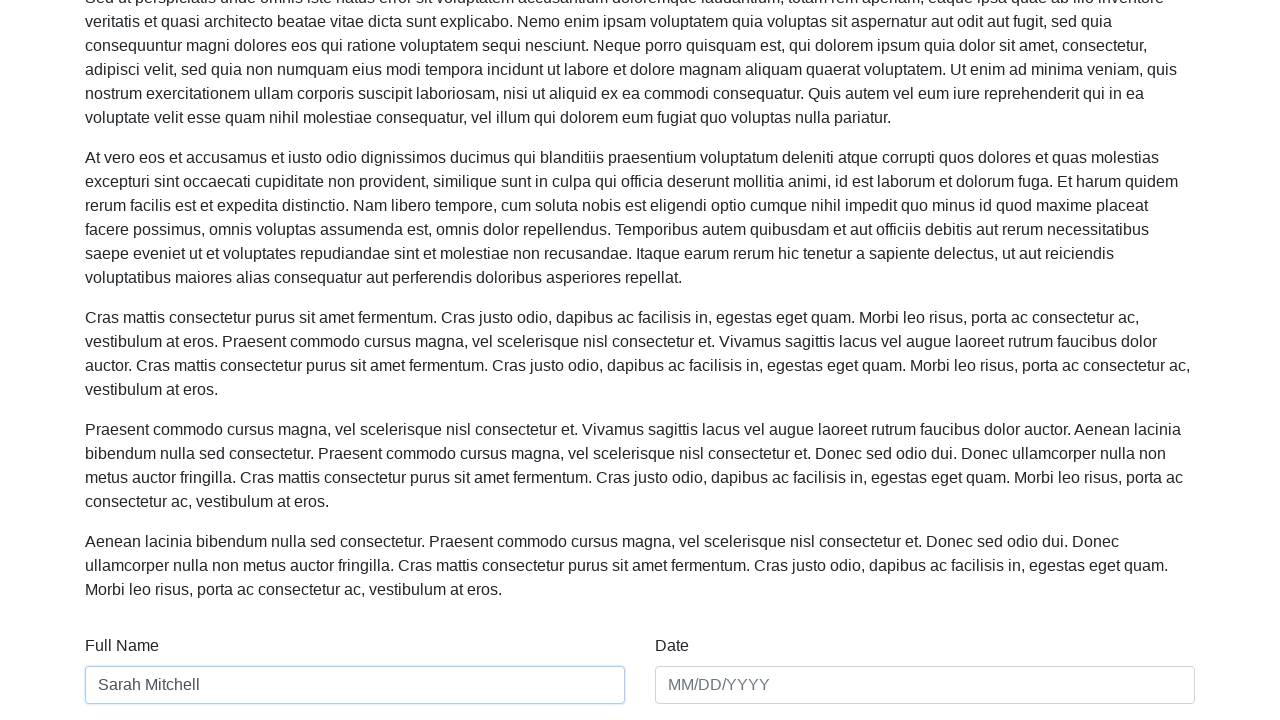

Filled date field with '03/15/2024' on #date
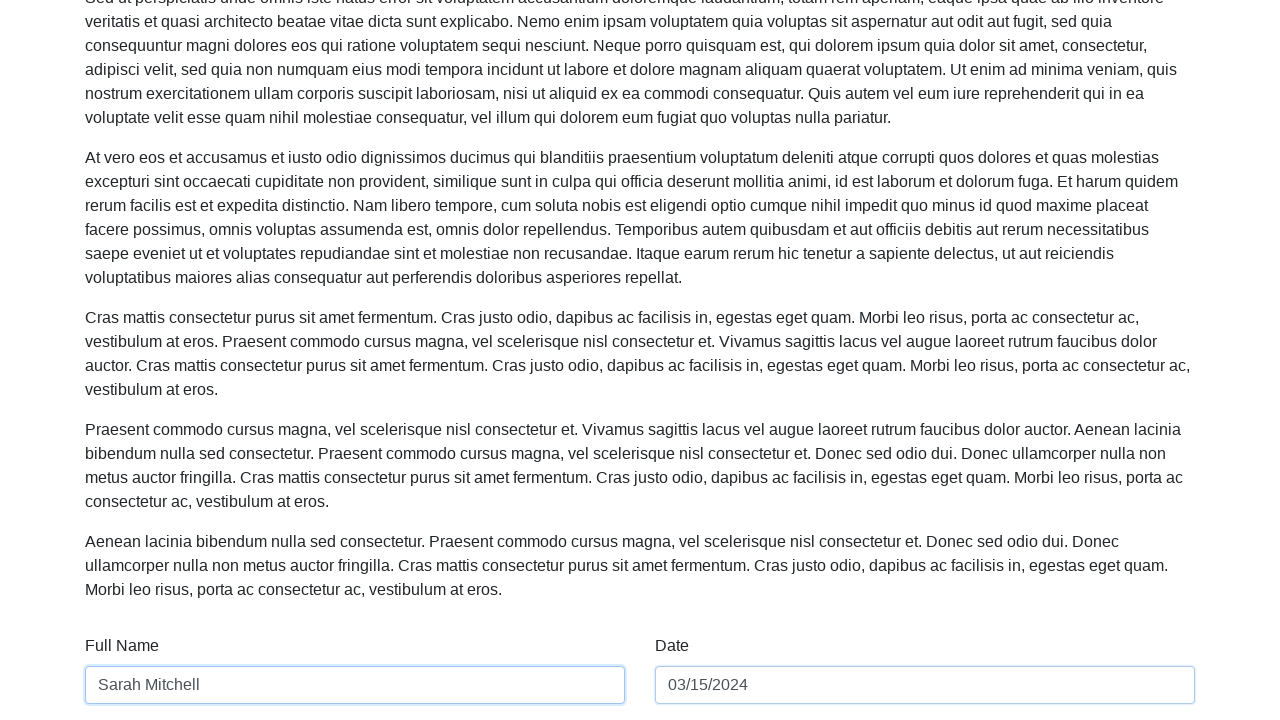

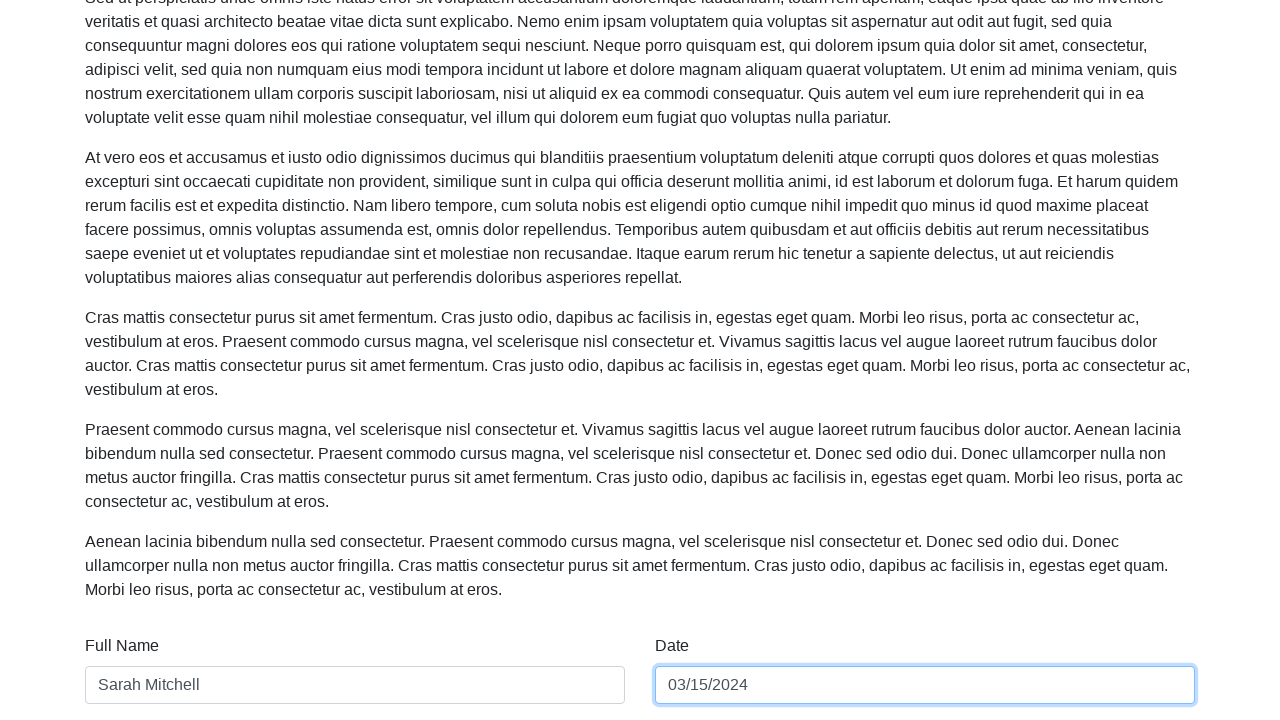